Tests jQuery UI selectable functionality by selecting multiple items from a list using click and drag action

Starting URL: https://jqueryui.com/selectable/

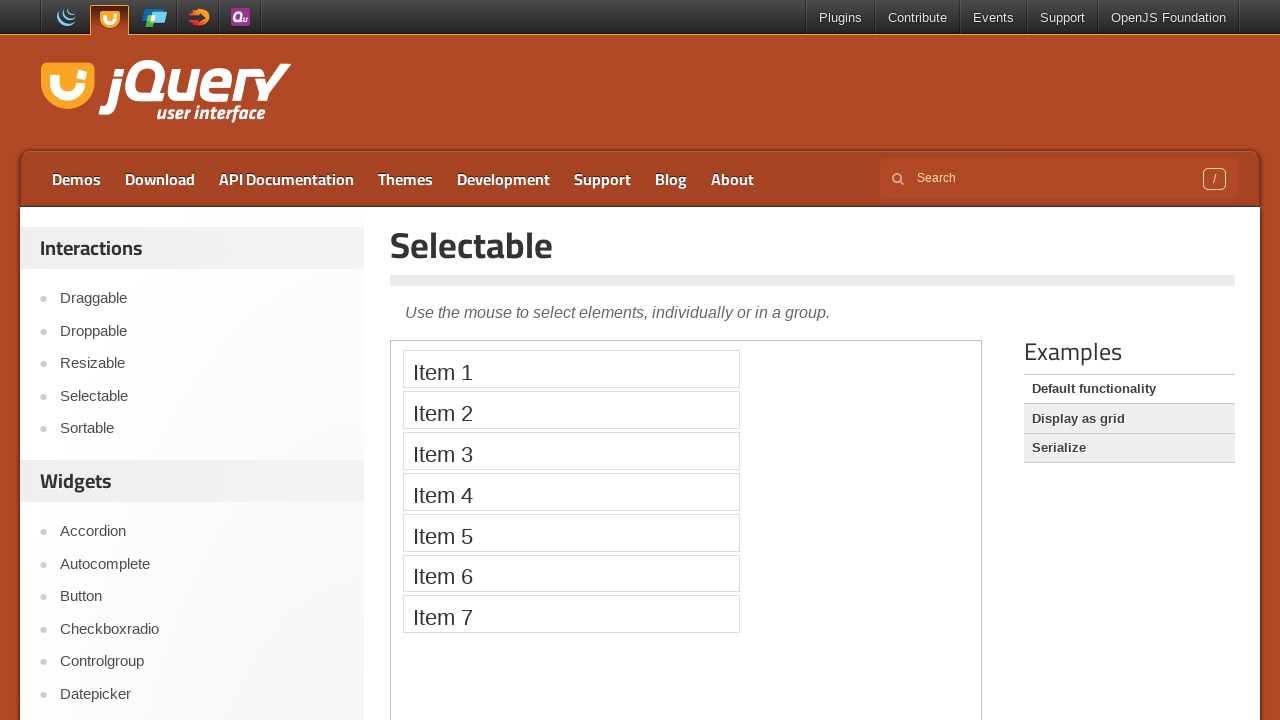

Located the iframe containing the selectable demo
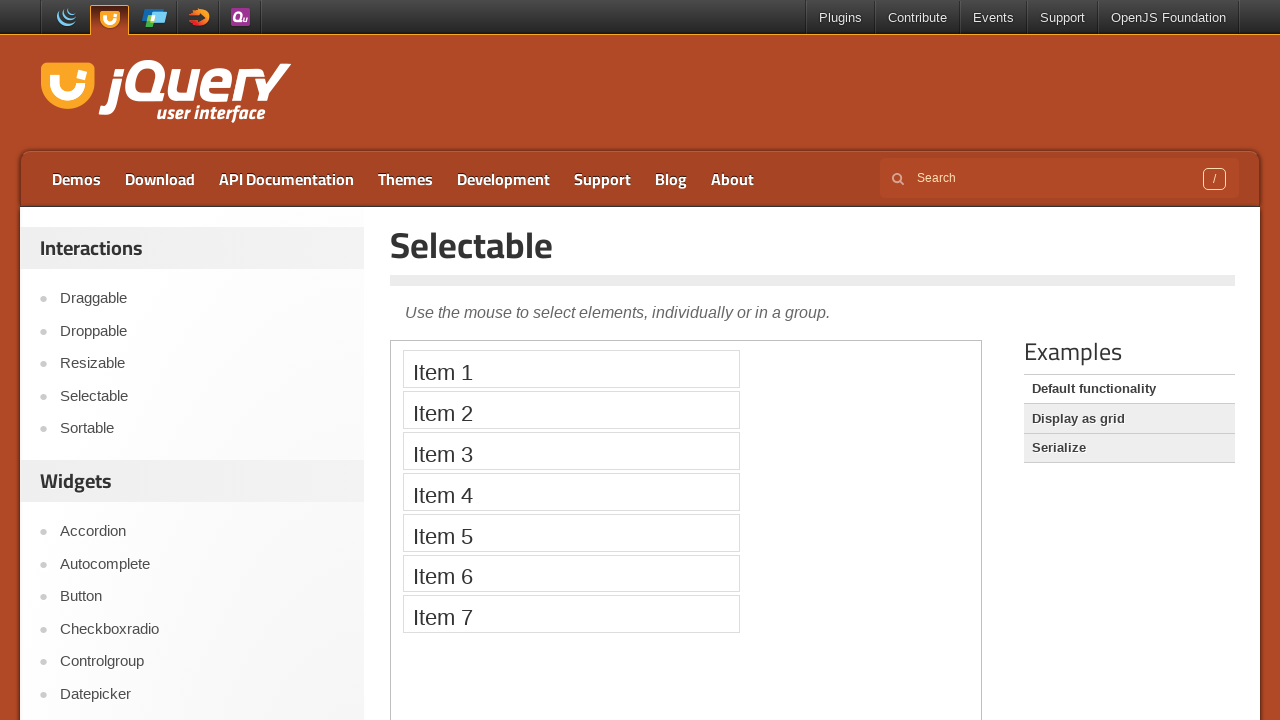

Set selectable_frame reference to the located iframe
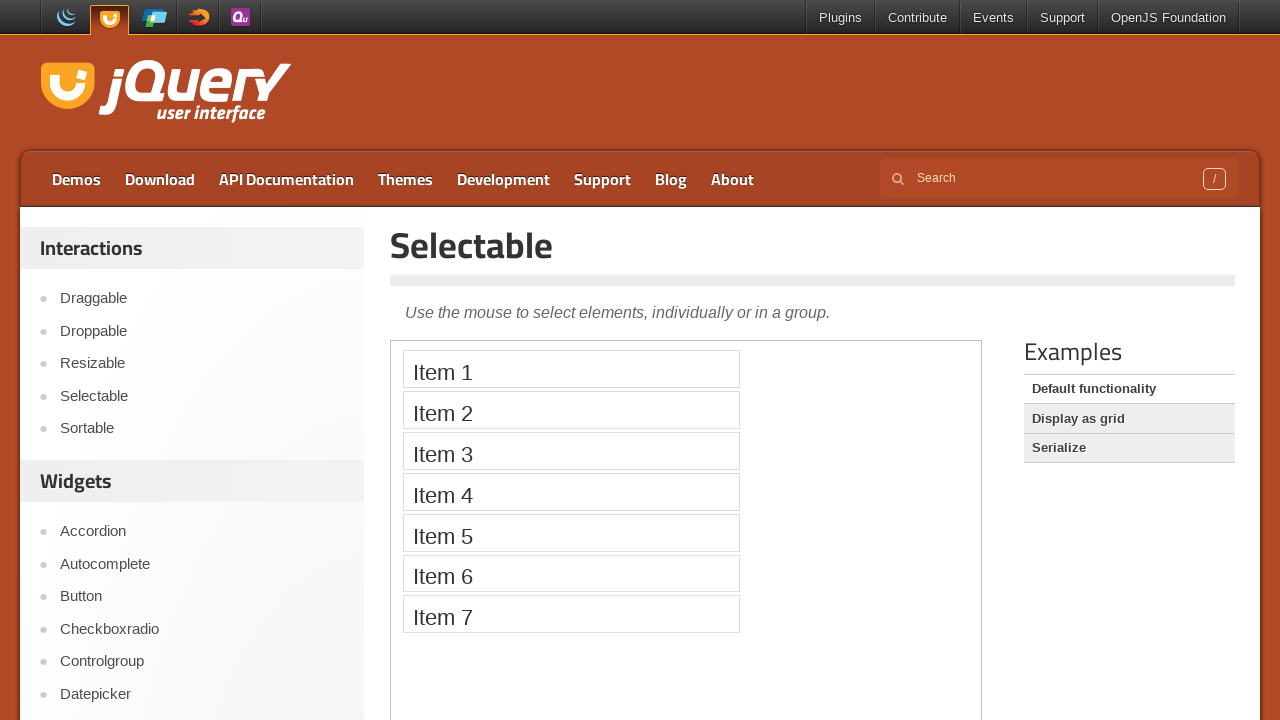

Retrieved all selectable list items from the demo
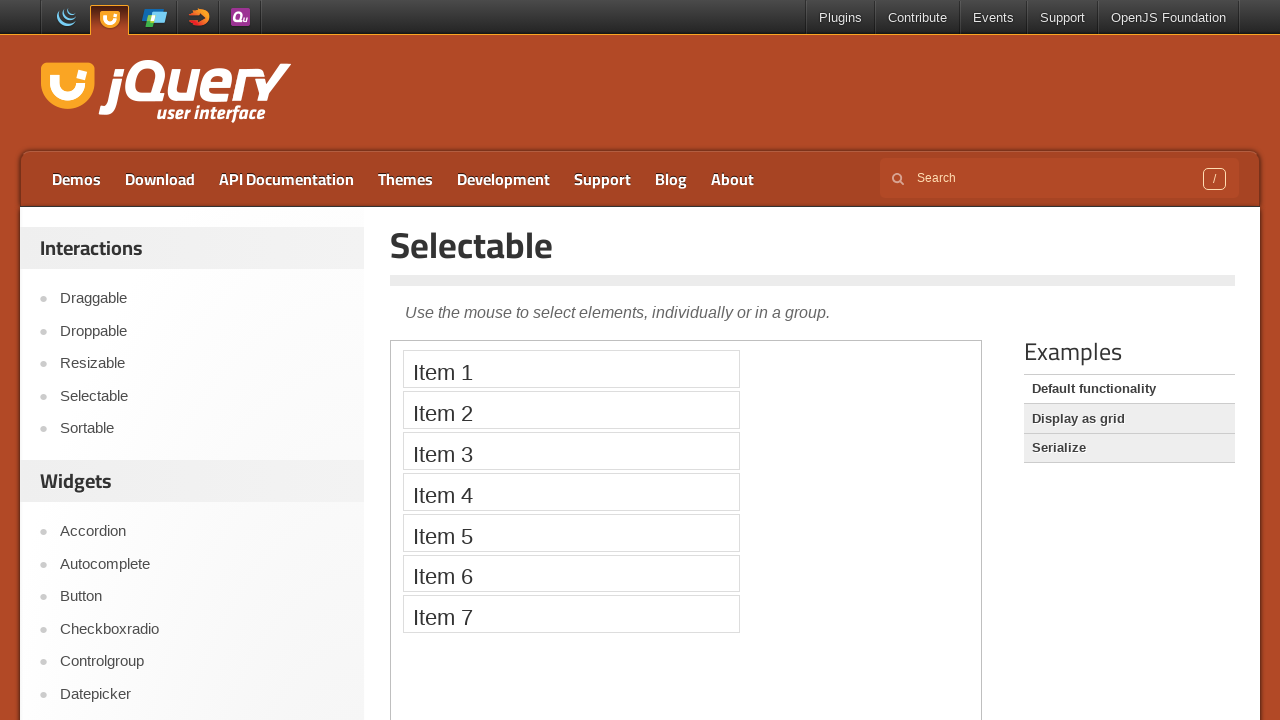

Located the first selectable item
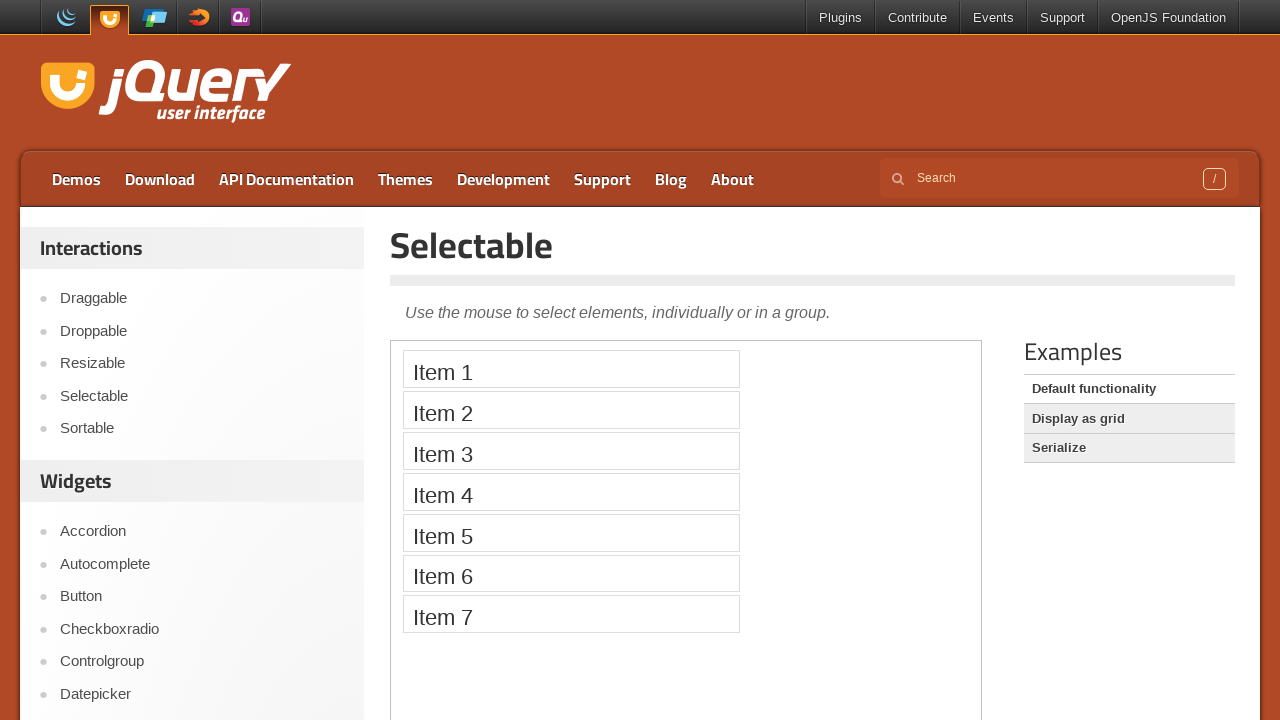

Located the fourth selectable item
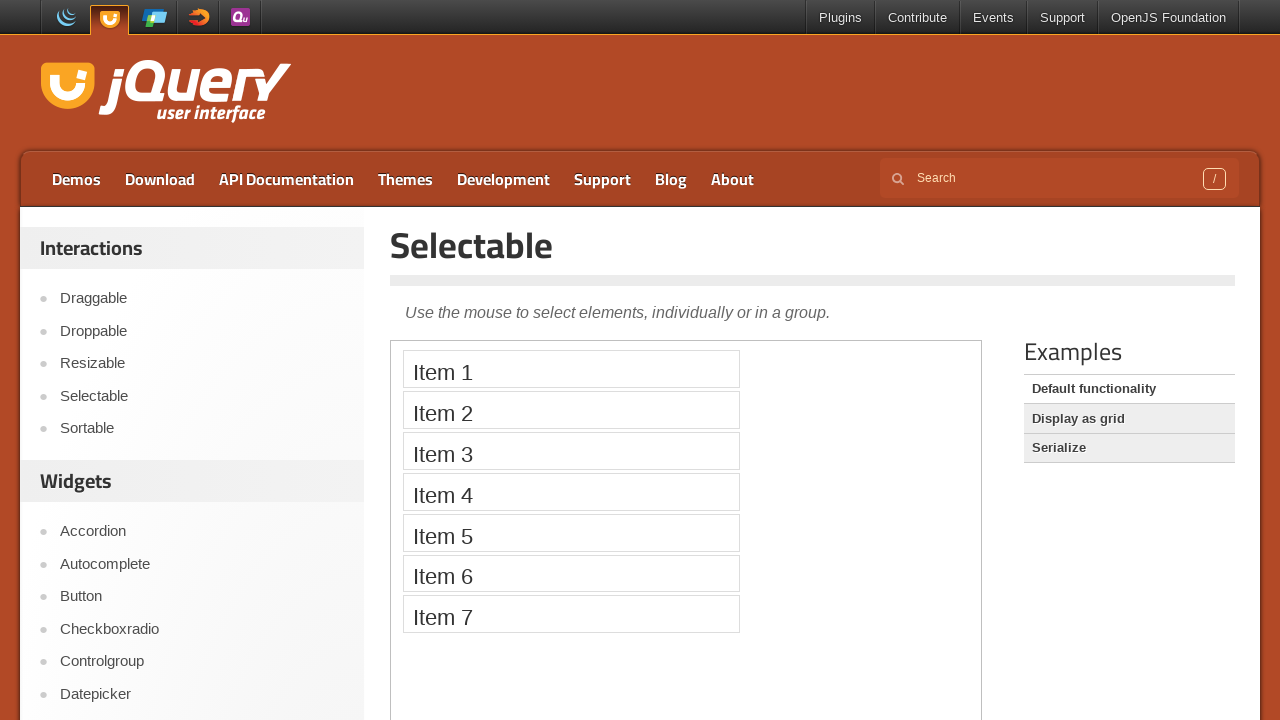

Shift-clicked the first item to start selection at (571, 369) on iframe >> nth=0 >> internal:control=enter-frame >> #selectable li >> nth=0
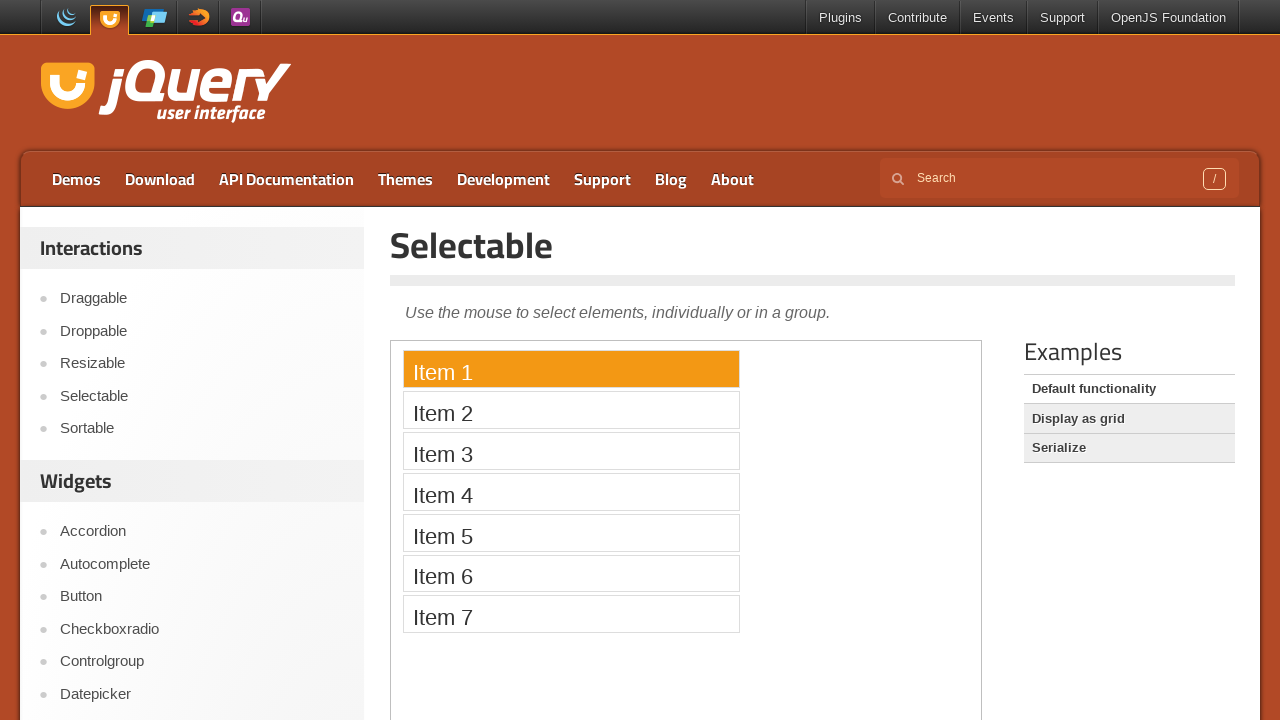

Clicked the fourth item to complete multi-item selection at (571, 492) on iframe >> nth=0 >> internal:control=enter-frame >> #selectable li >> nth=3
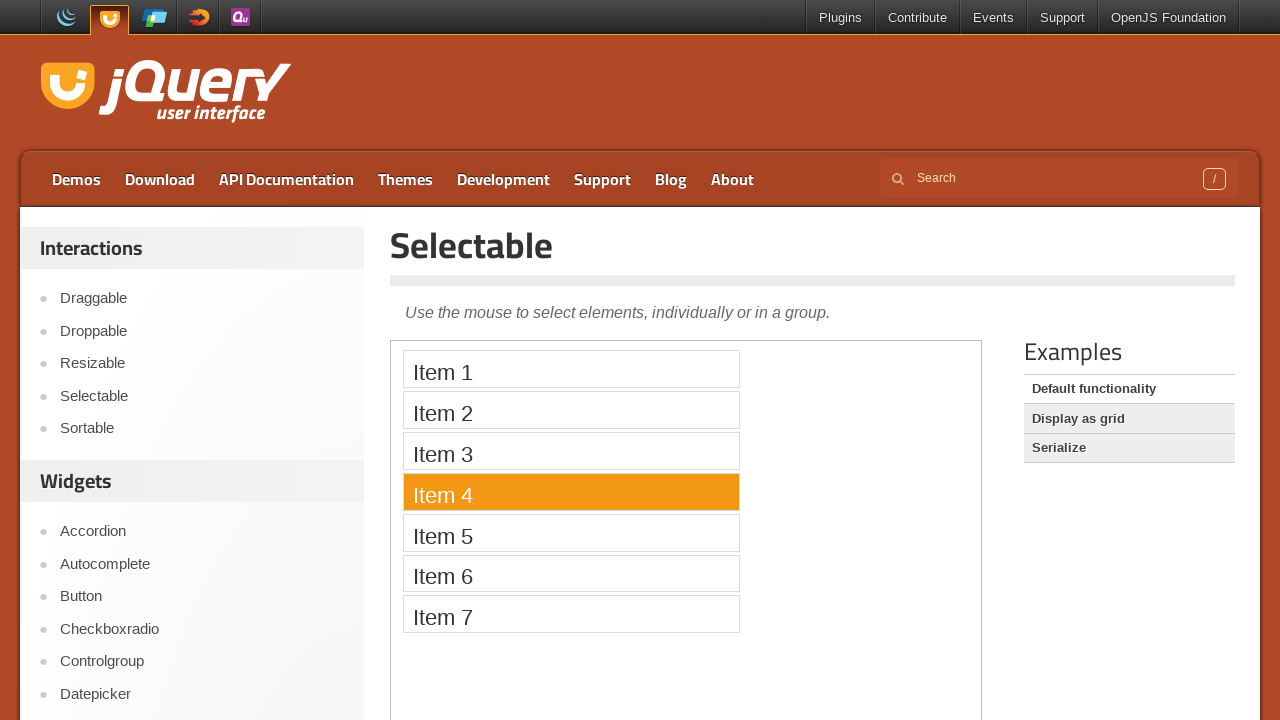

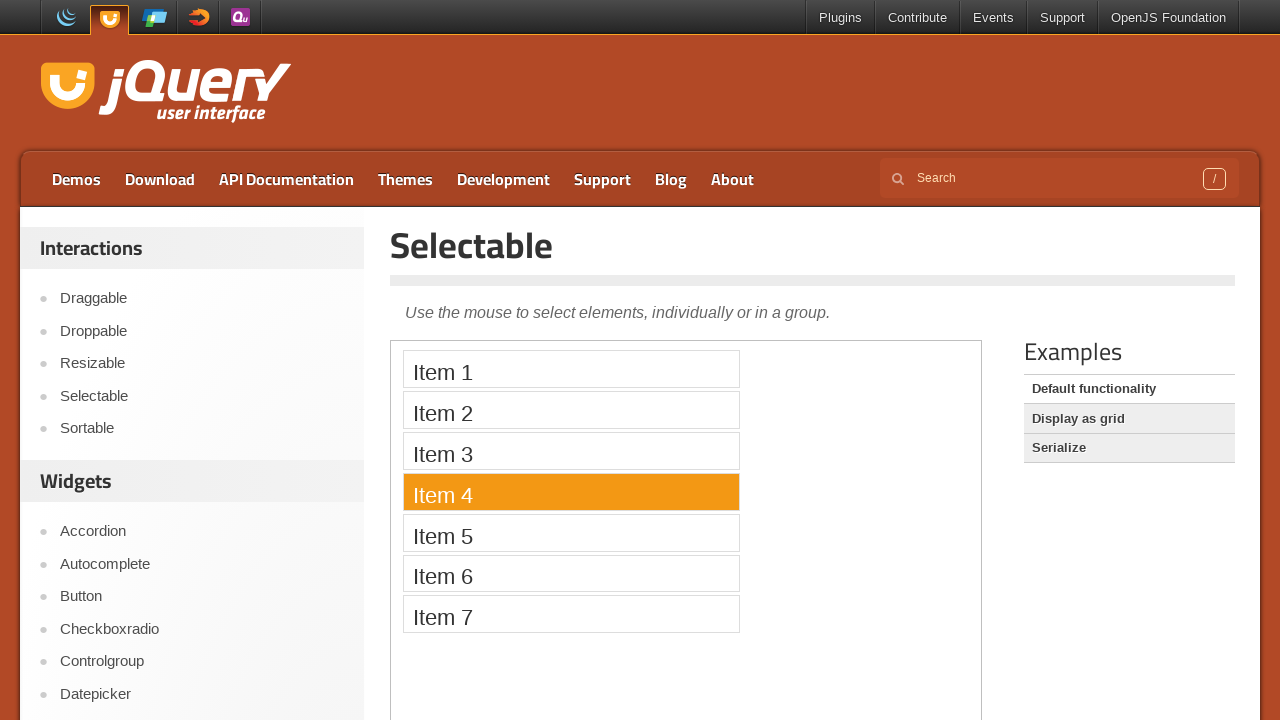